Tests a registration form by filling in first name, last name, and email fields in the first block, then submitting the form and verifying successful registration message

Starting URL: http://suninjuly.github.io/registration1.html

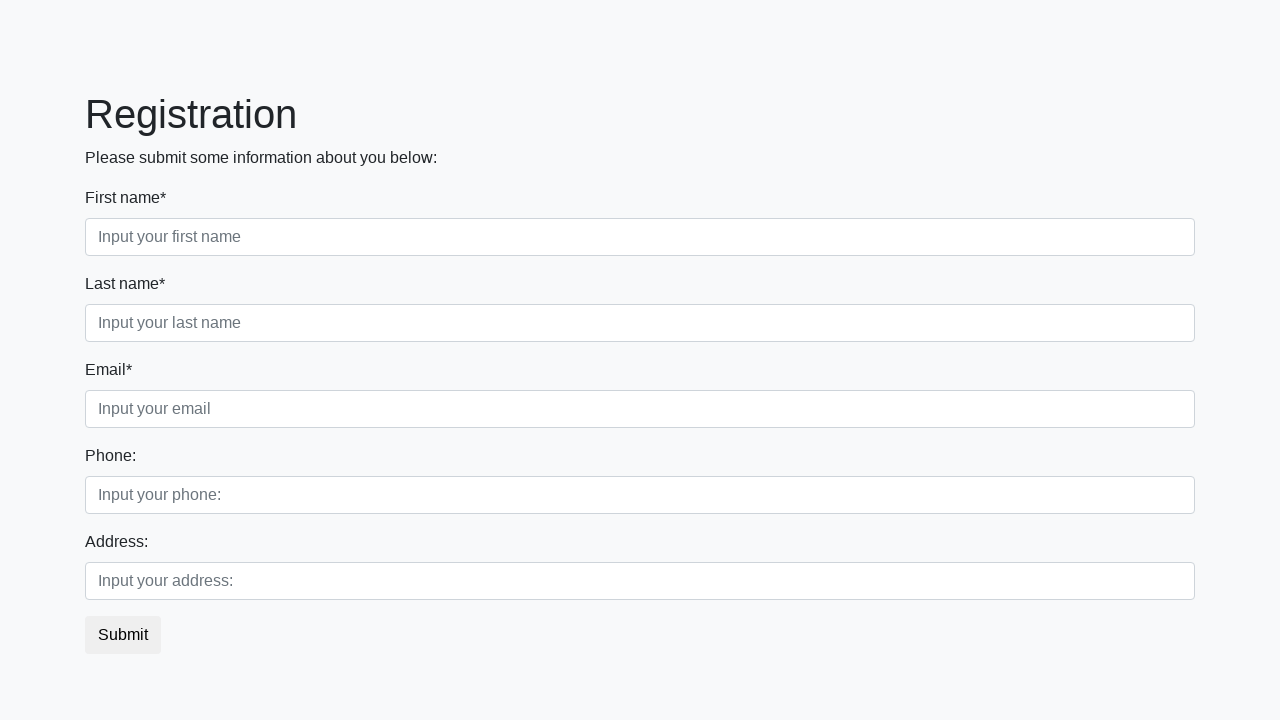

Filled first name field with 'Ivan' on .first_block input.form-control.first
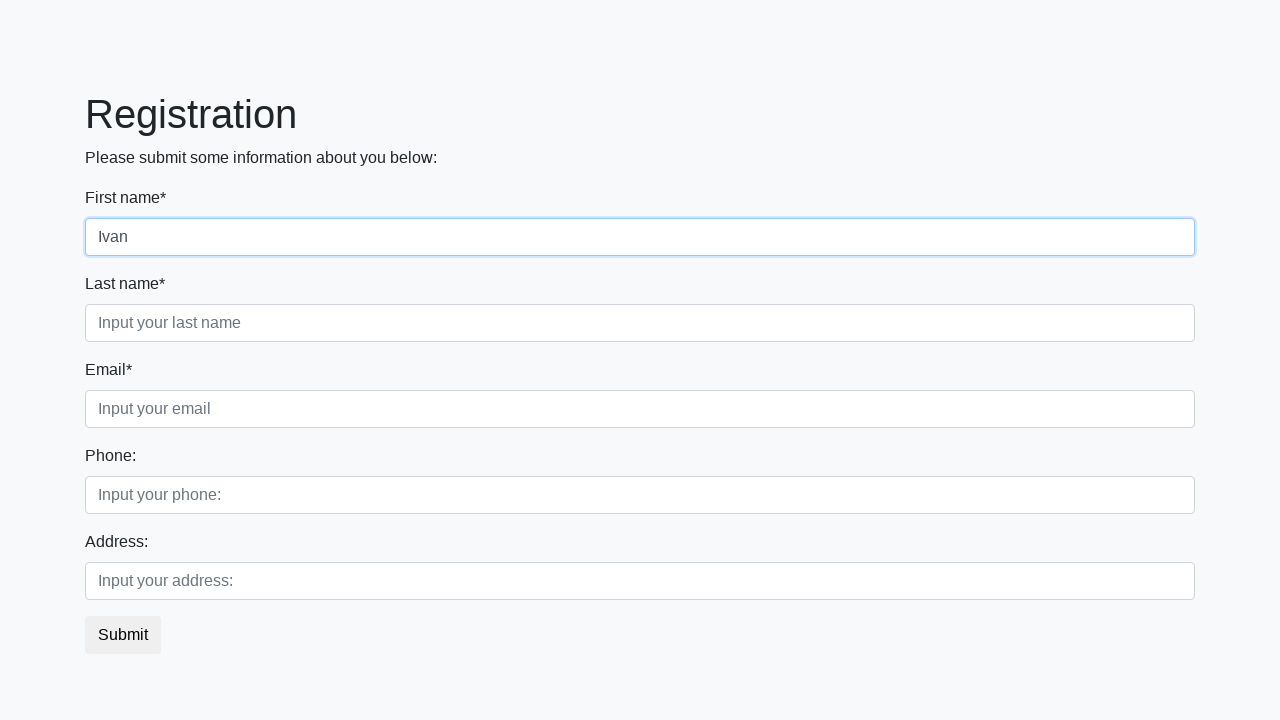

Filled last name field with 'Petrov' on .first_block input.form-control.second
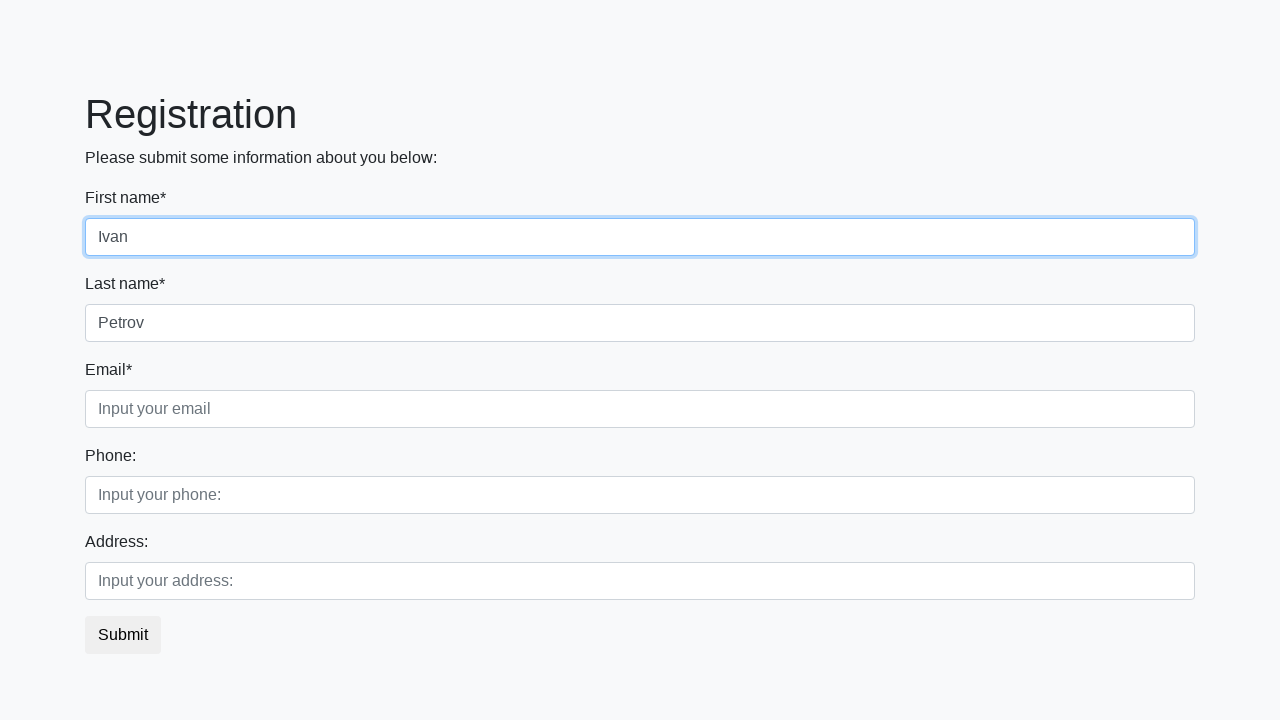

Filled email field with 'test@test.tt' on .first_block input.form-control.third
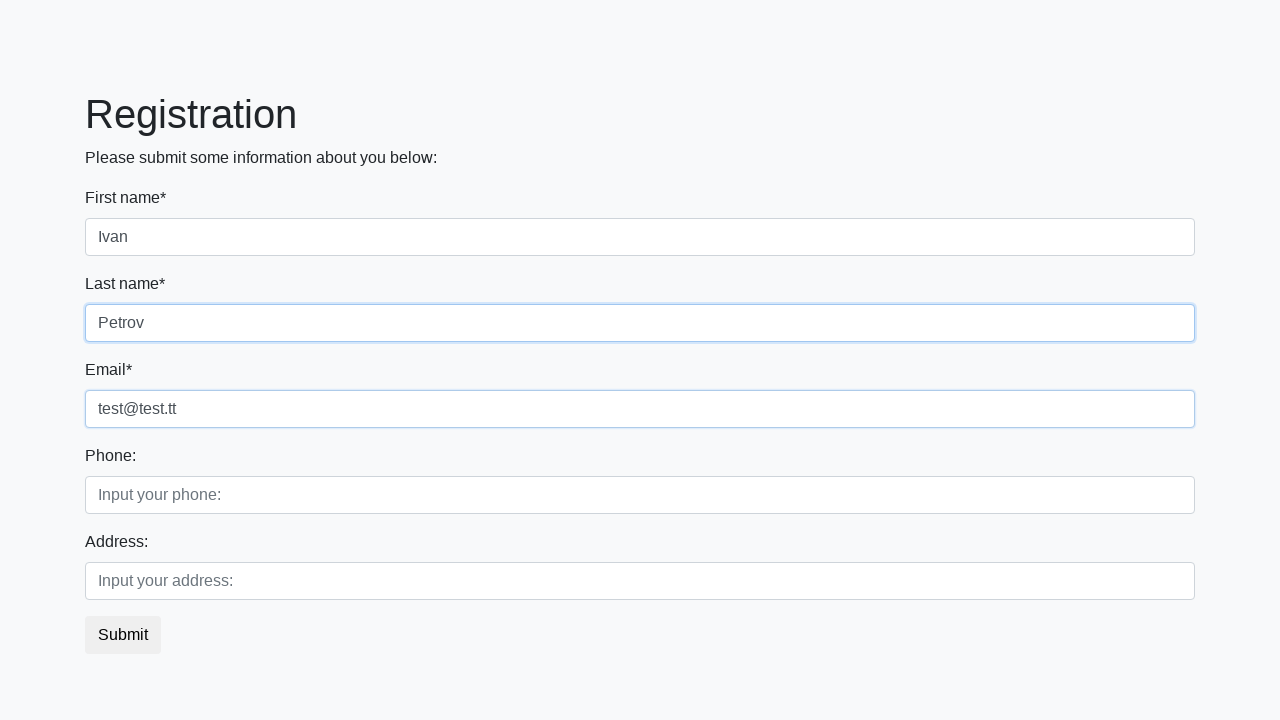

Clicked submit button at (123, 635) on button.btn
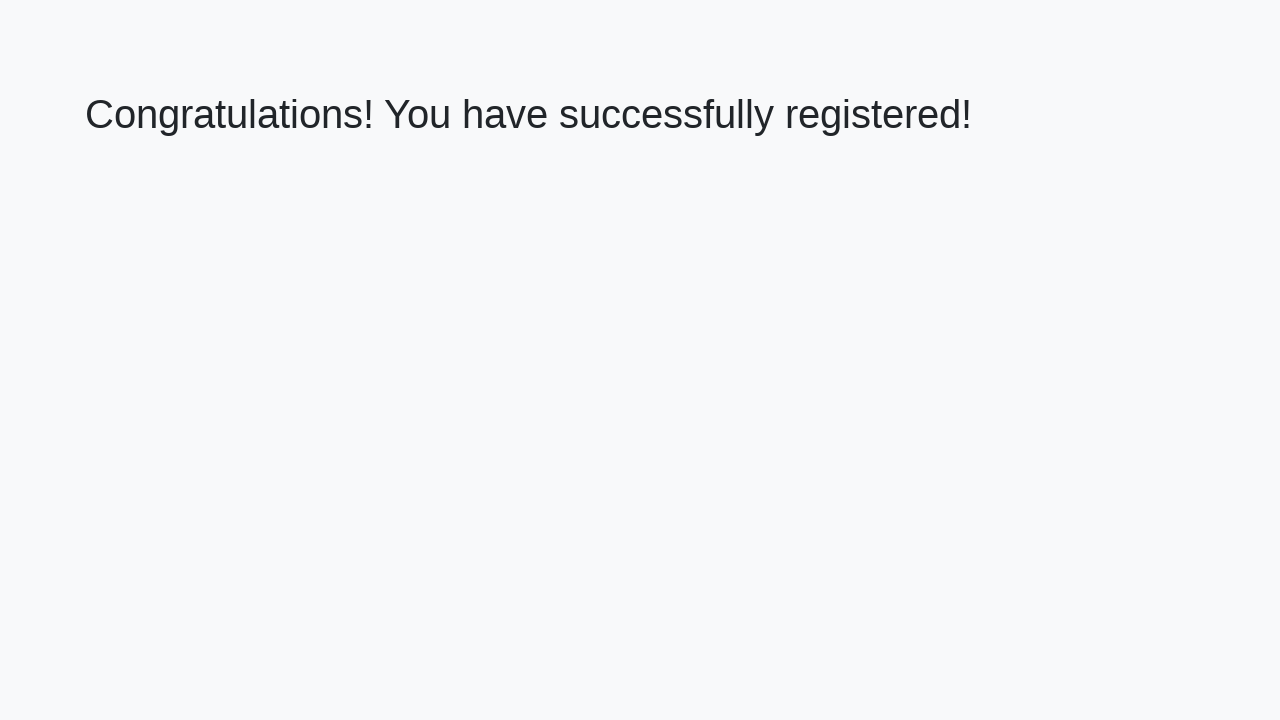

Success message loaded on page
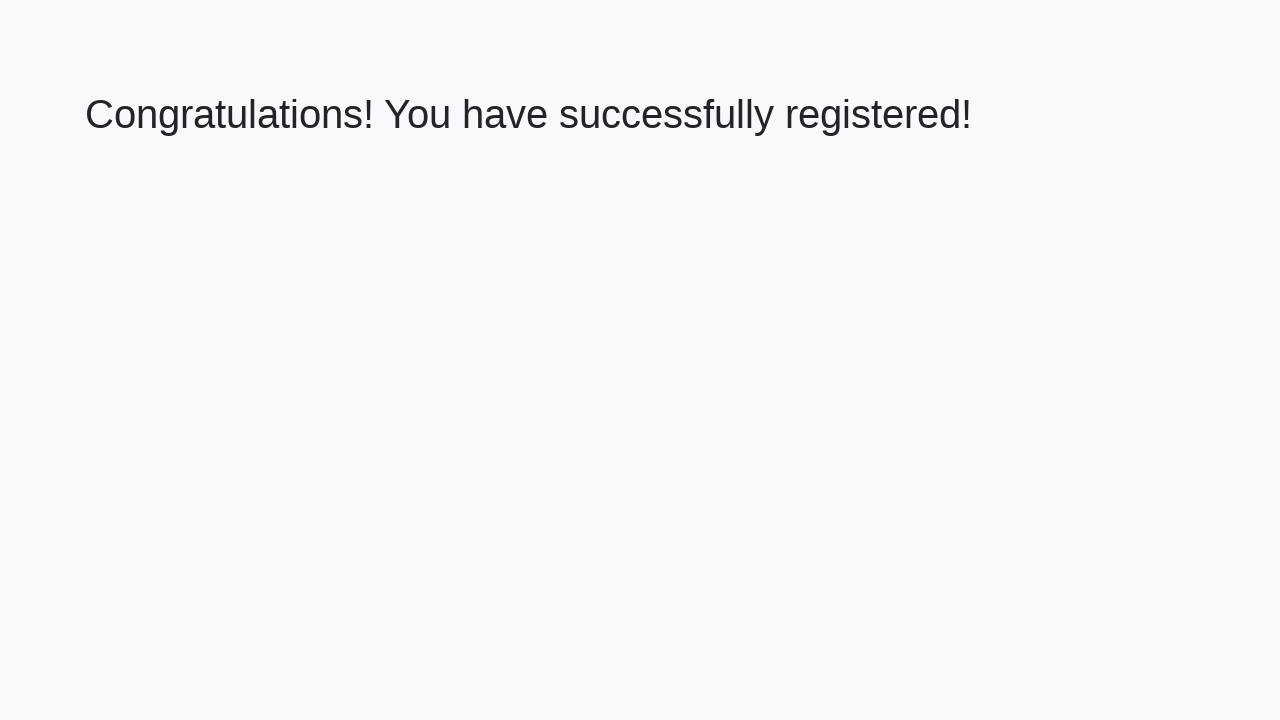

Retrieved success message text
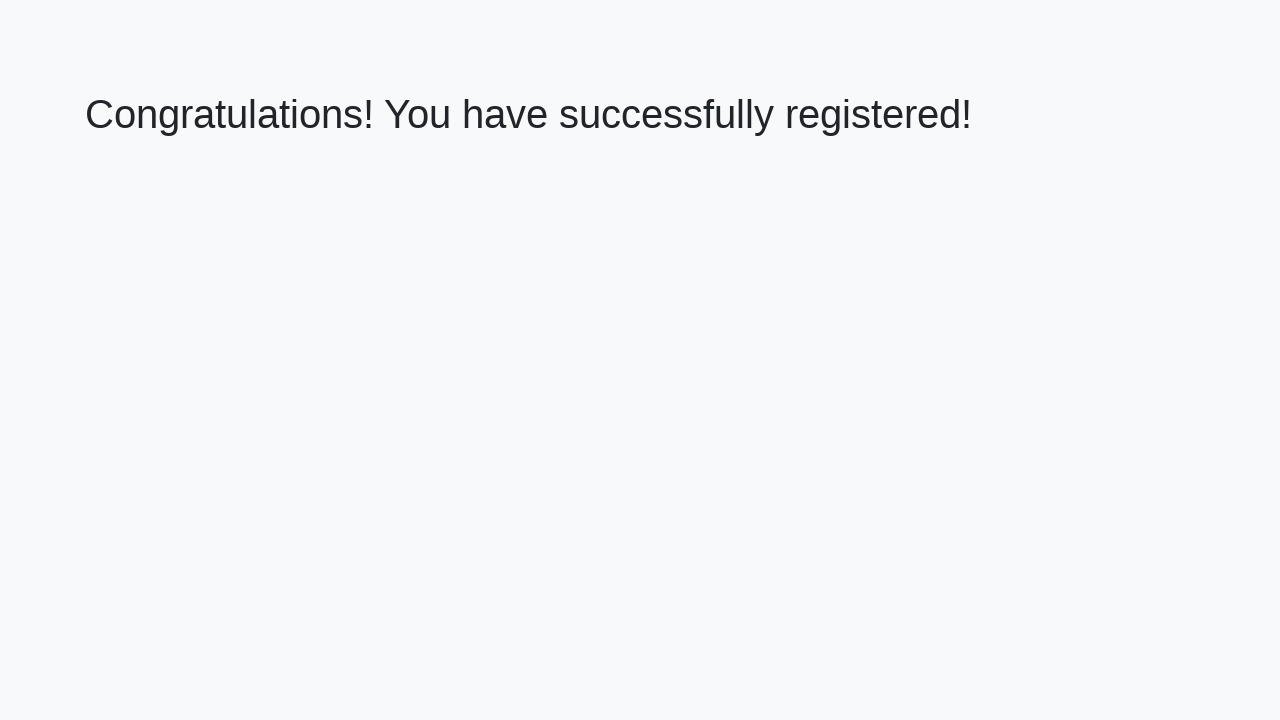

Verified success message: 'Congratulations! You have successfully registered!'
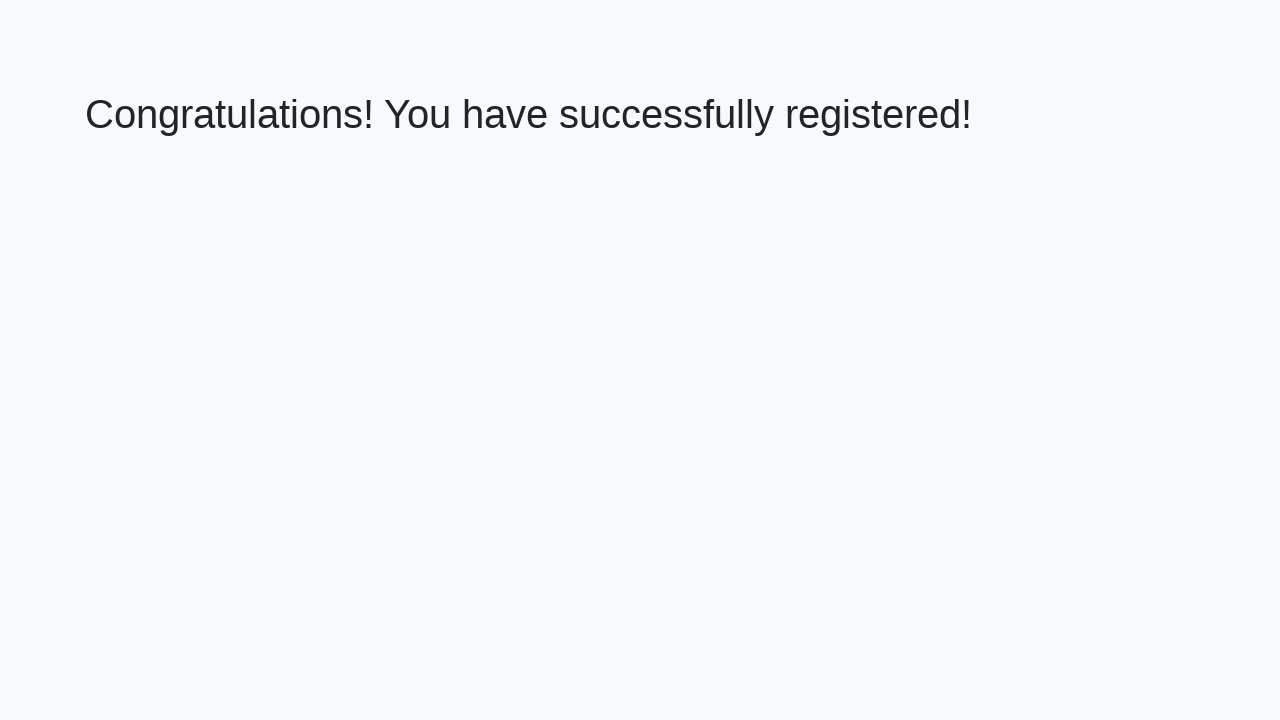

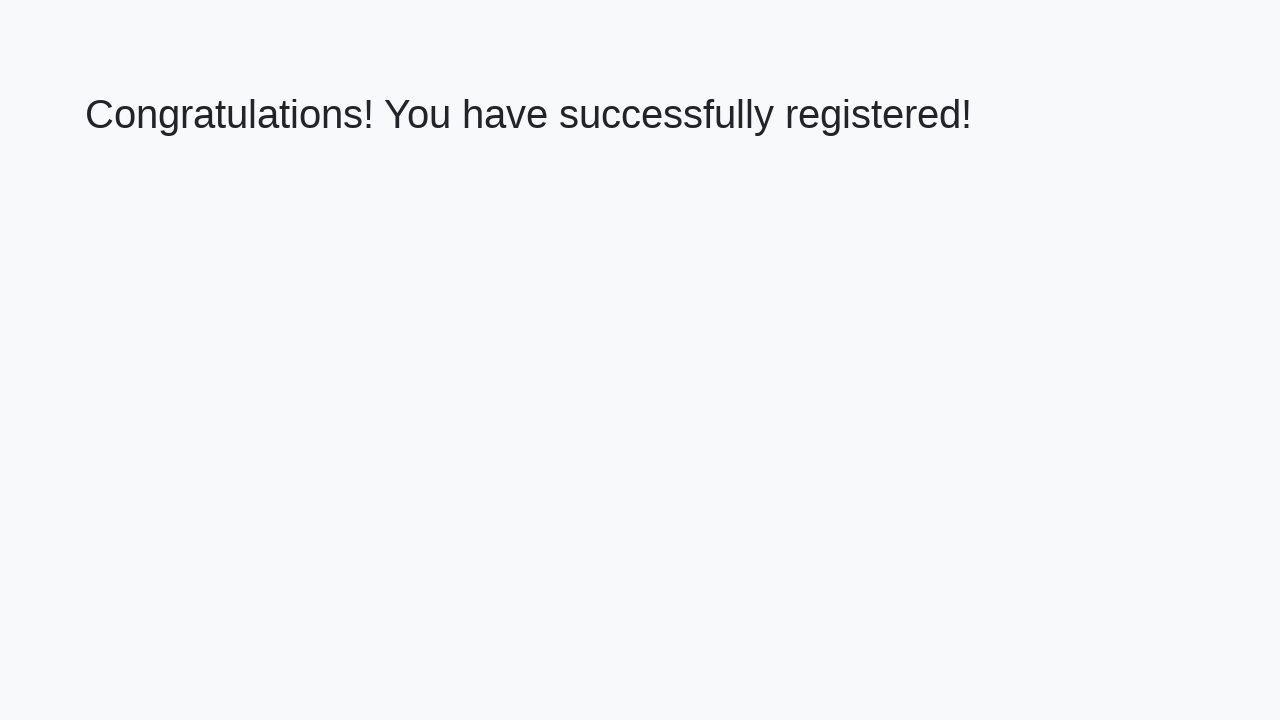